Clicks the download button to initiate a file download

Starting URL: https://demoqa.com/upload-download

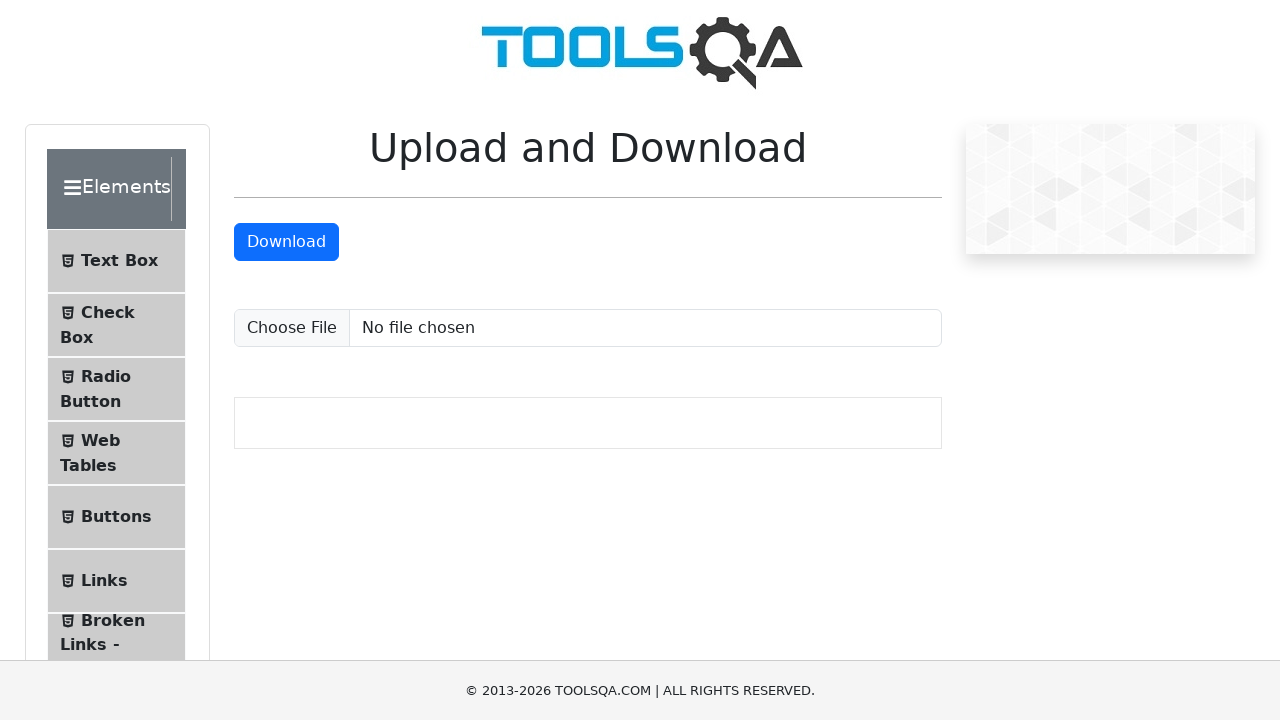

Navigated to upload-download page
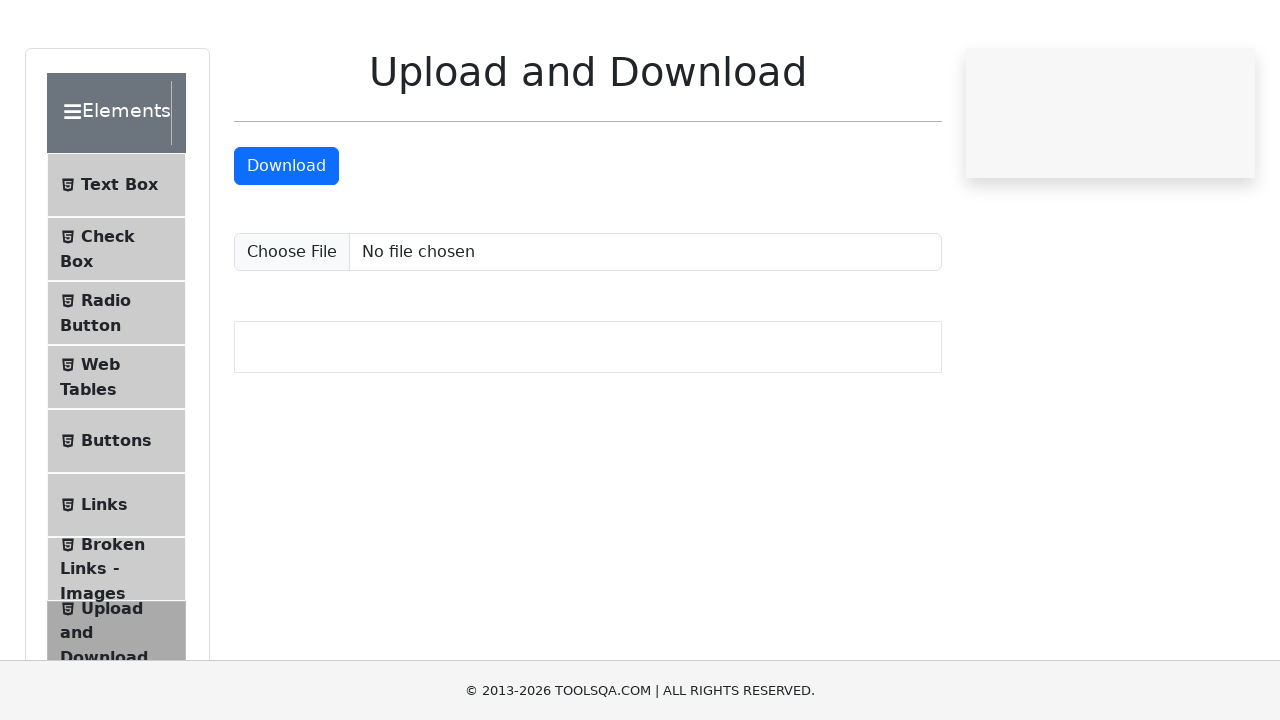

Clicked download button to initiate file download at (286, 242) on #downloadButton
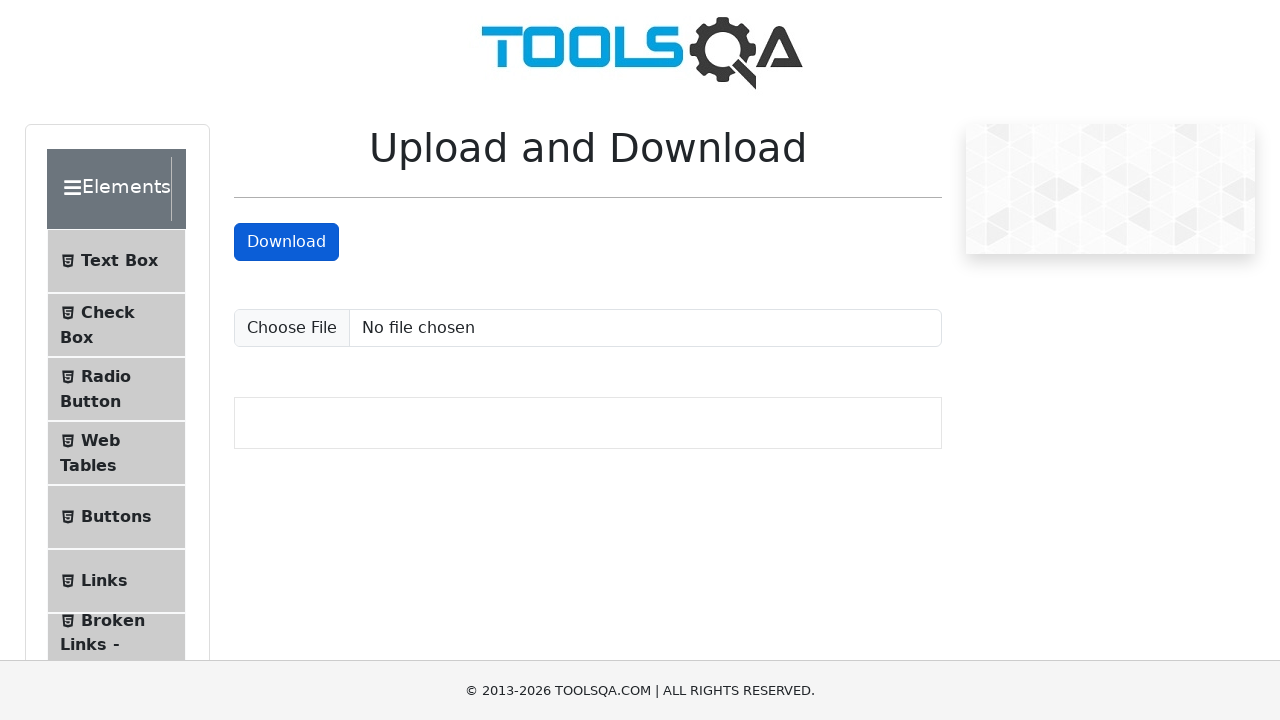

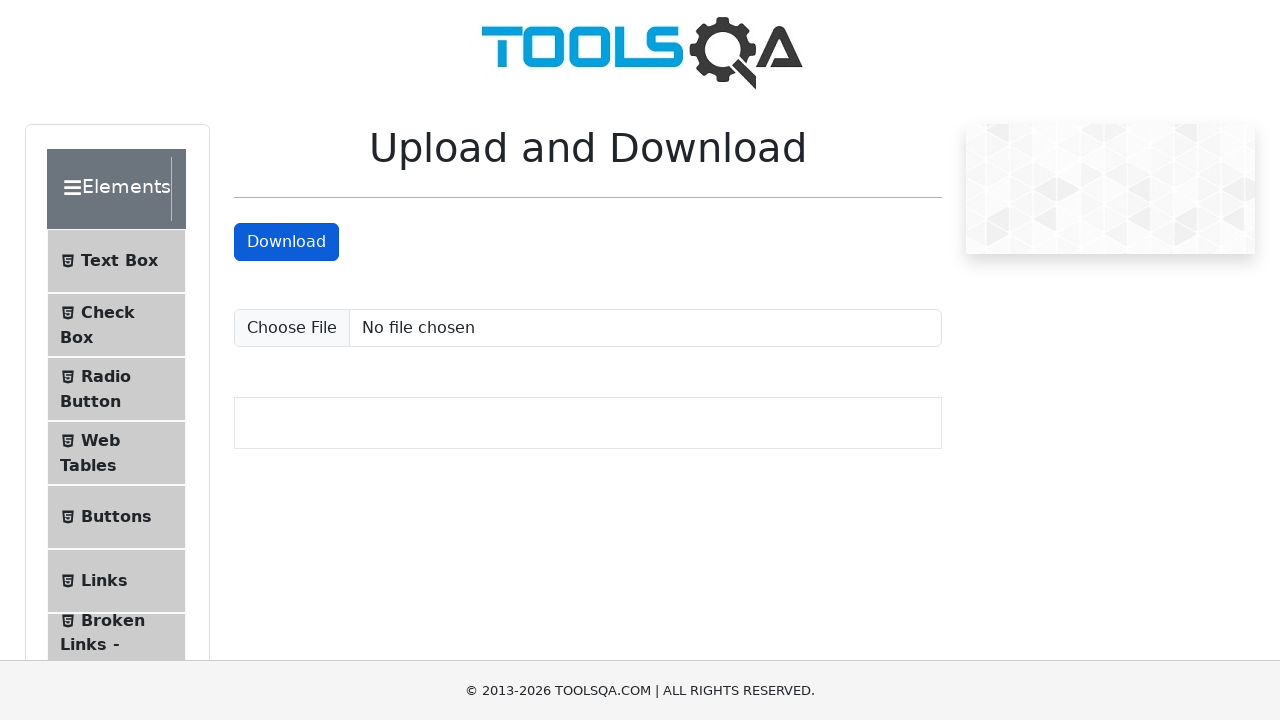